Tests date picker functionality by clicking on the date field, entering a date value, and submitting with Enter key

Starting URL: http://formy-project.herokuapp.com/datepicker

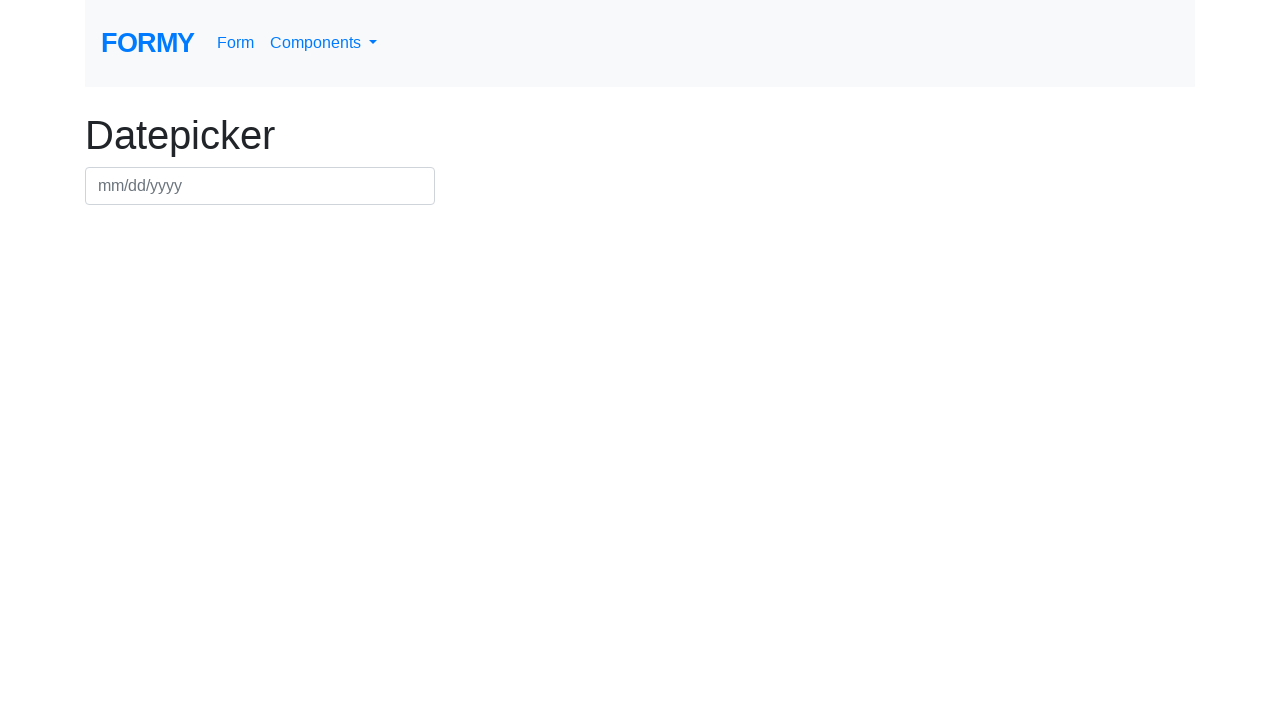

Clicked on the date picker field to open it at (260, 186) on #datepicker
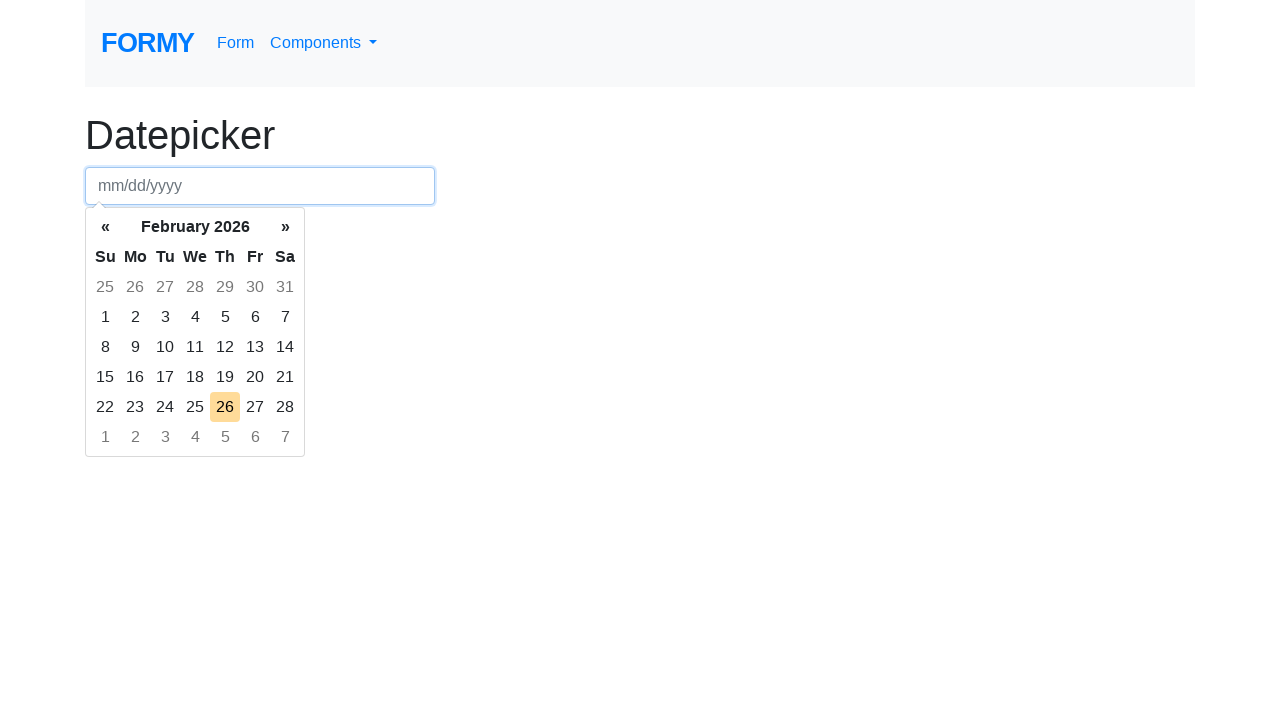

Entered date value '03/03/2024' in the date picker field on #datepicker
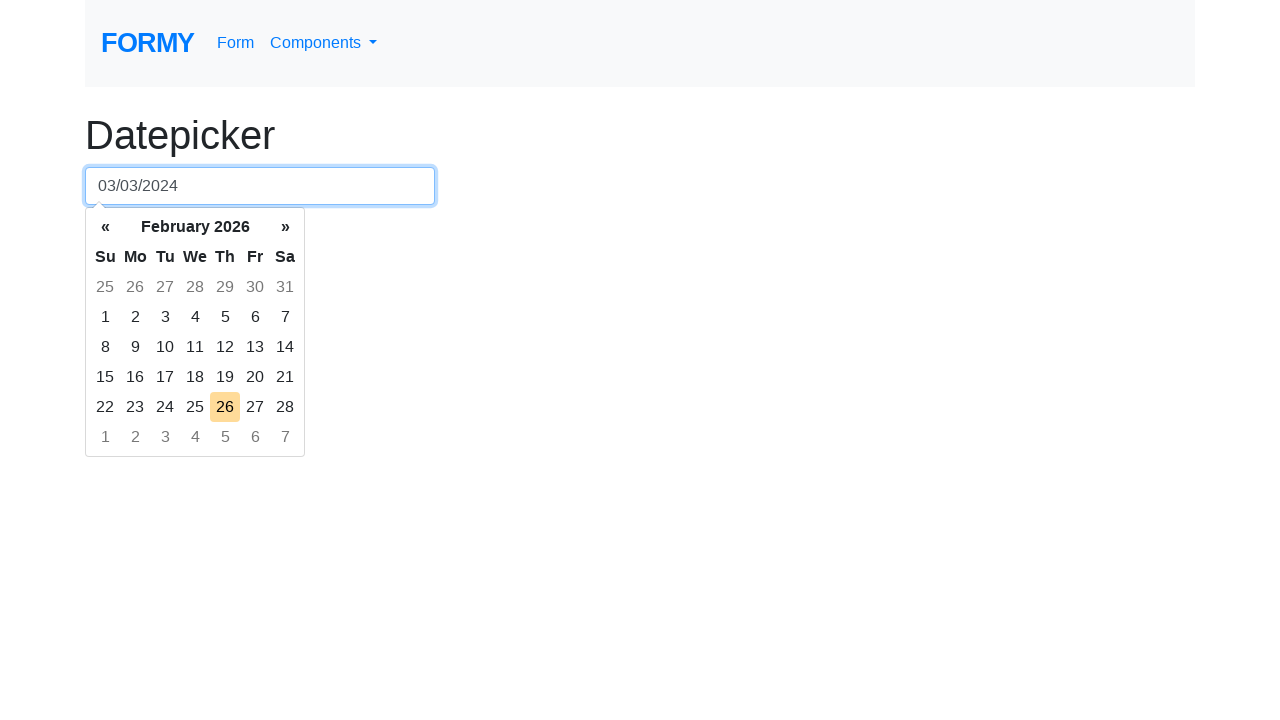

Submitted the date picker form by pressing Enter key on #datepicker
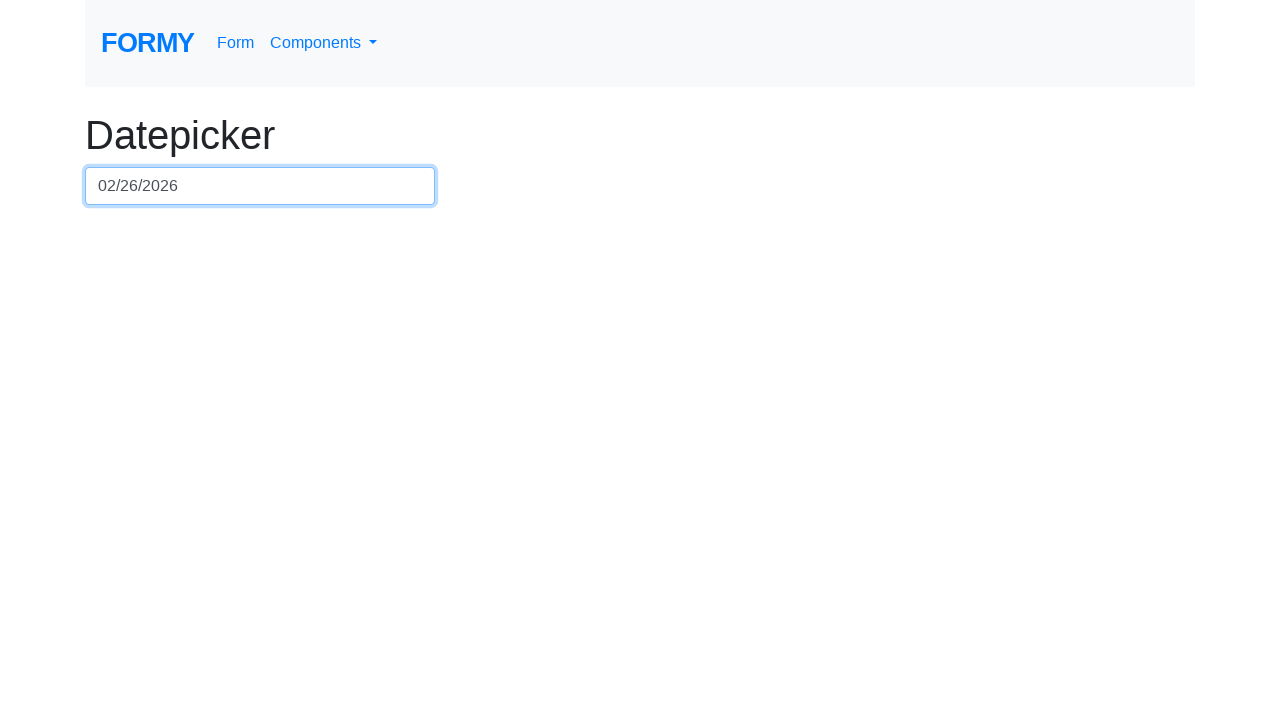

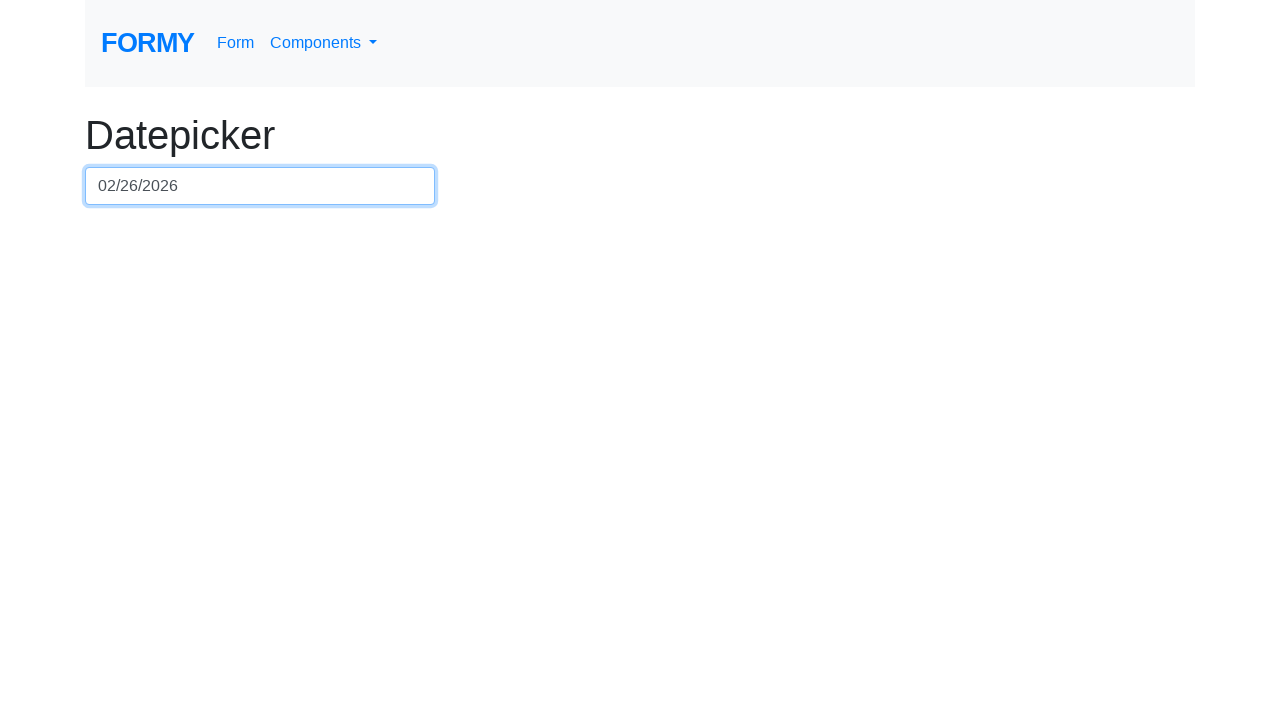